Tests drag and drop functionality by dragging an image element to a target box

Starting URL: https://formy-project.herokuapp.com/dragdrop

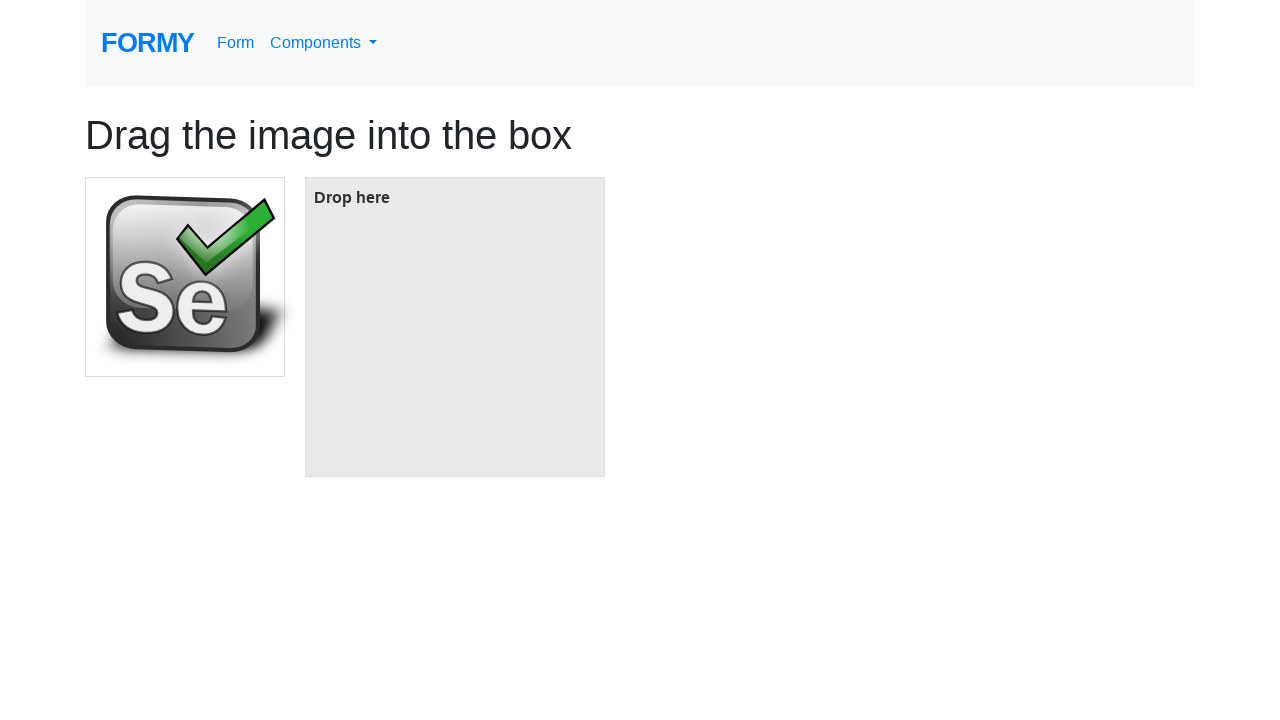

Navigated to drag and drop test page
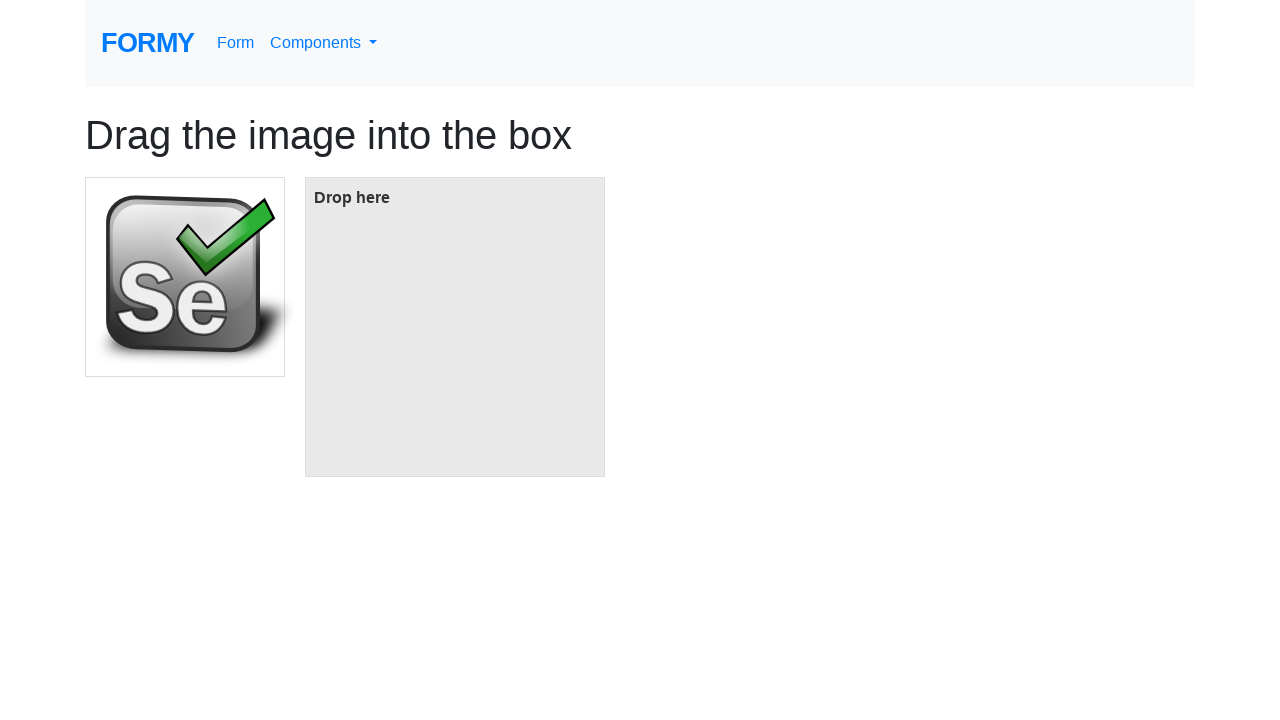

Located image element to drag
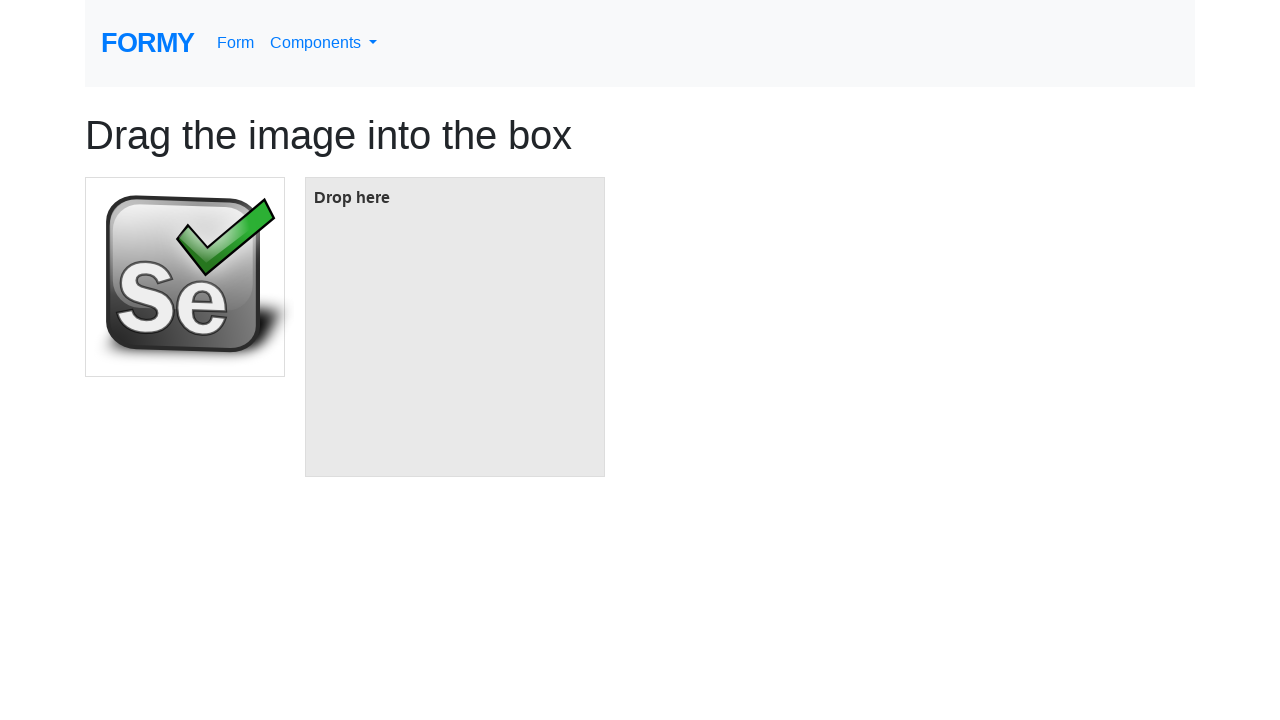

Located target box element
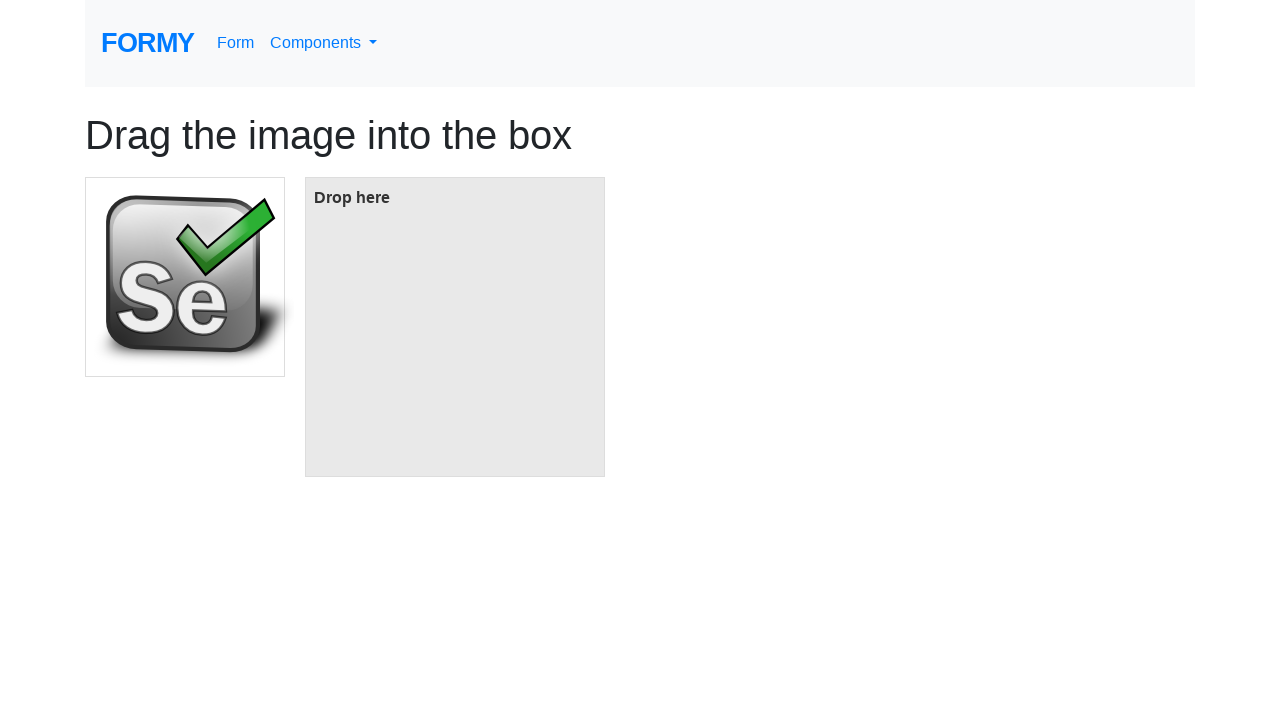

Dragged image element to target box at (455, 327)
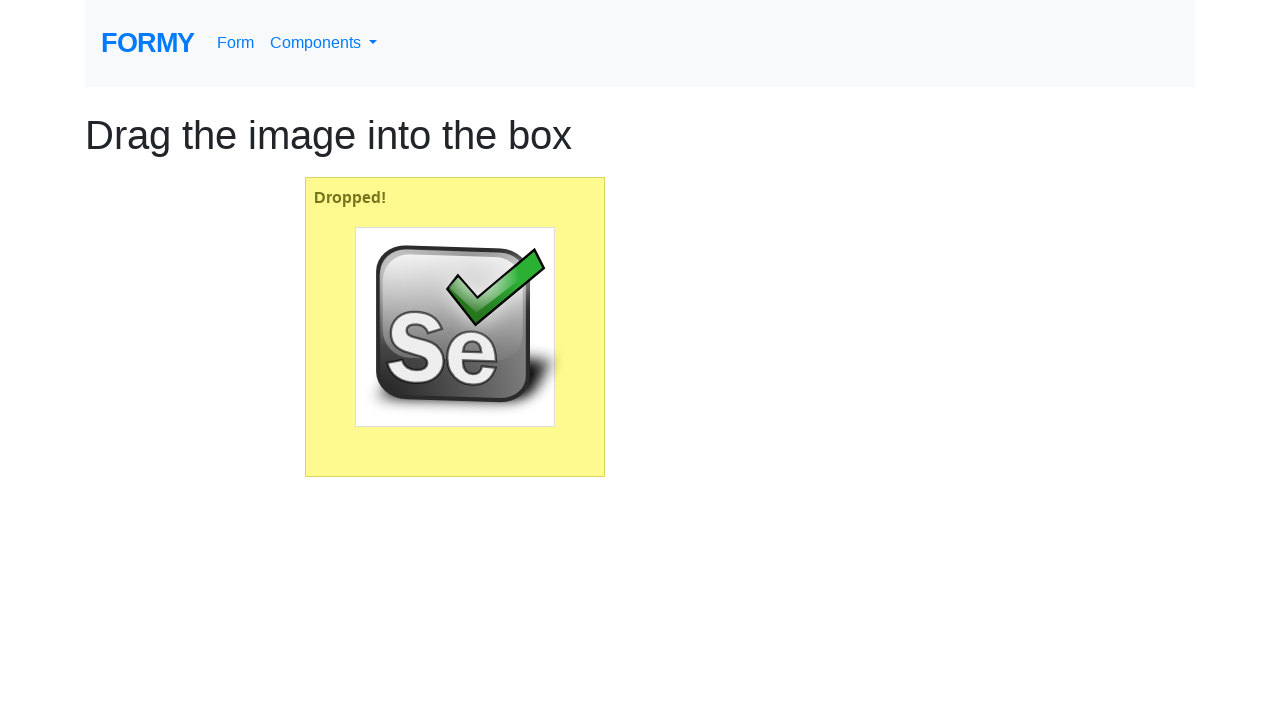

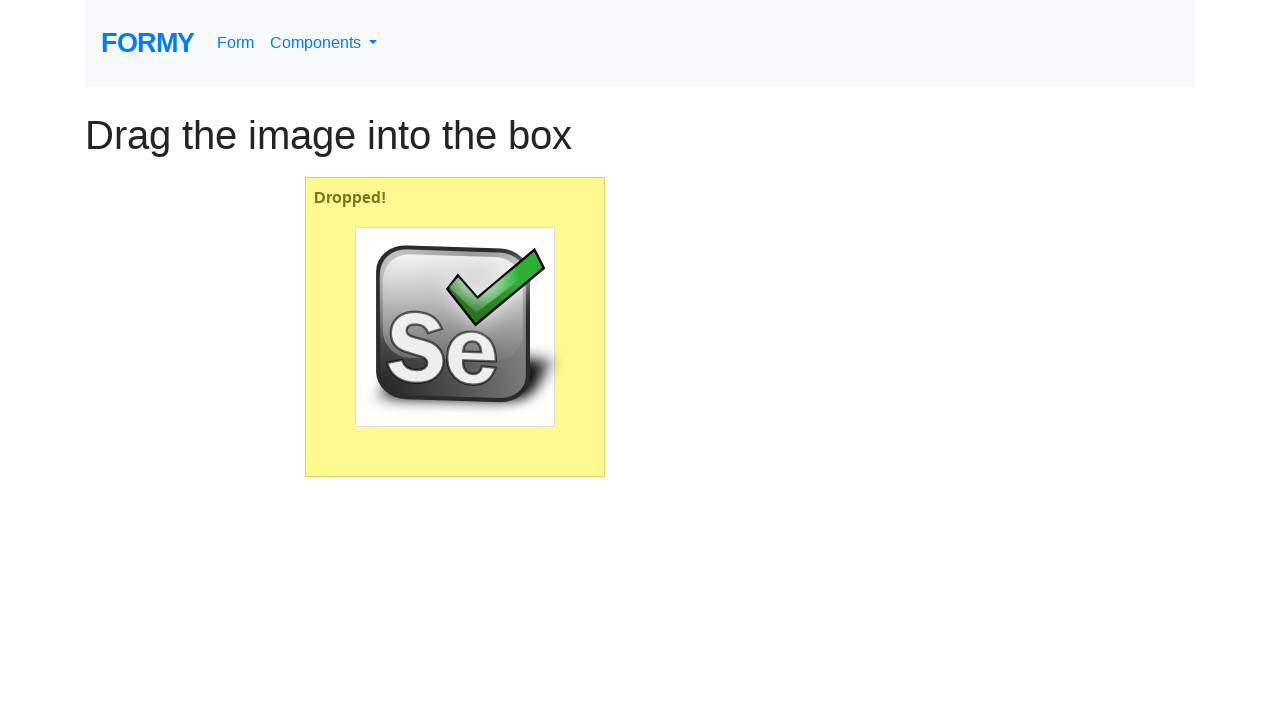